Tests right-click context menu functionality by performing a right-click on a button, selecting the 'Copy' option from the context menu, and handling the resulting alert

Starting URL: https://swisnl.github.io/jQuery-contextMenu/demo.html

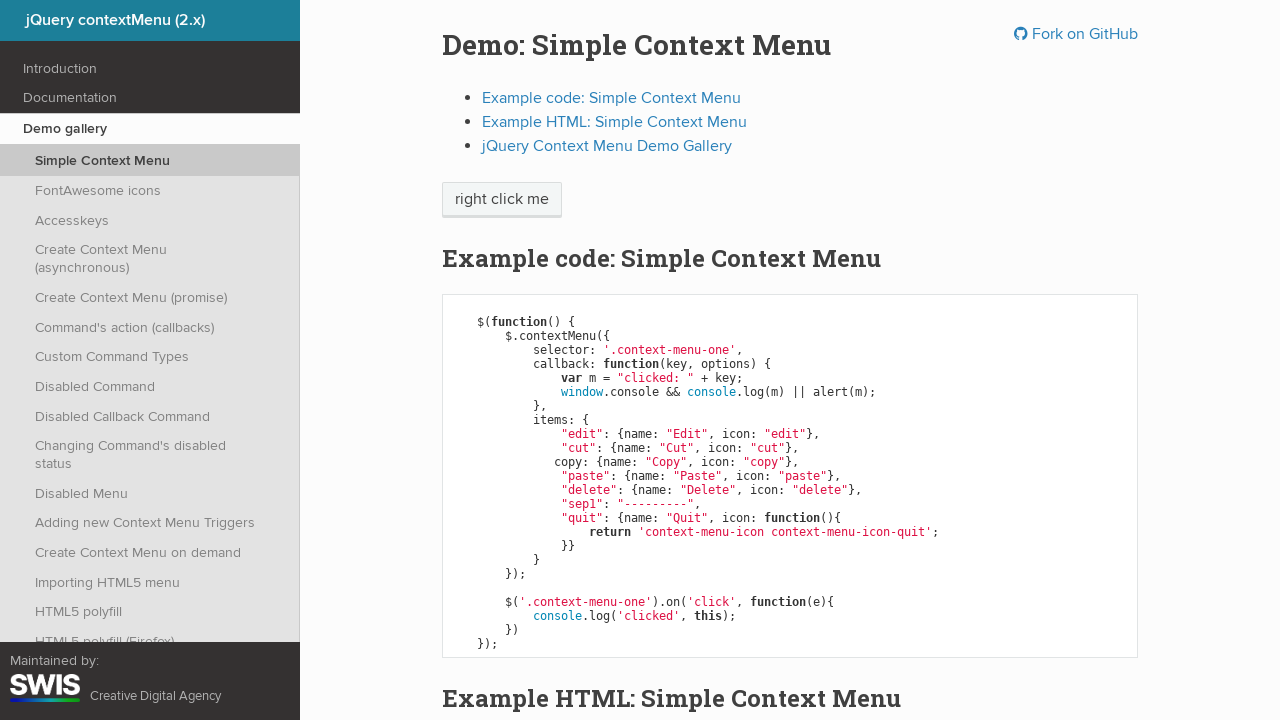

Located the context menu button element
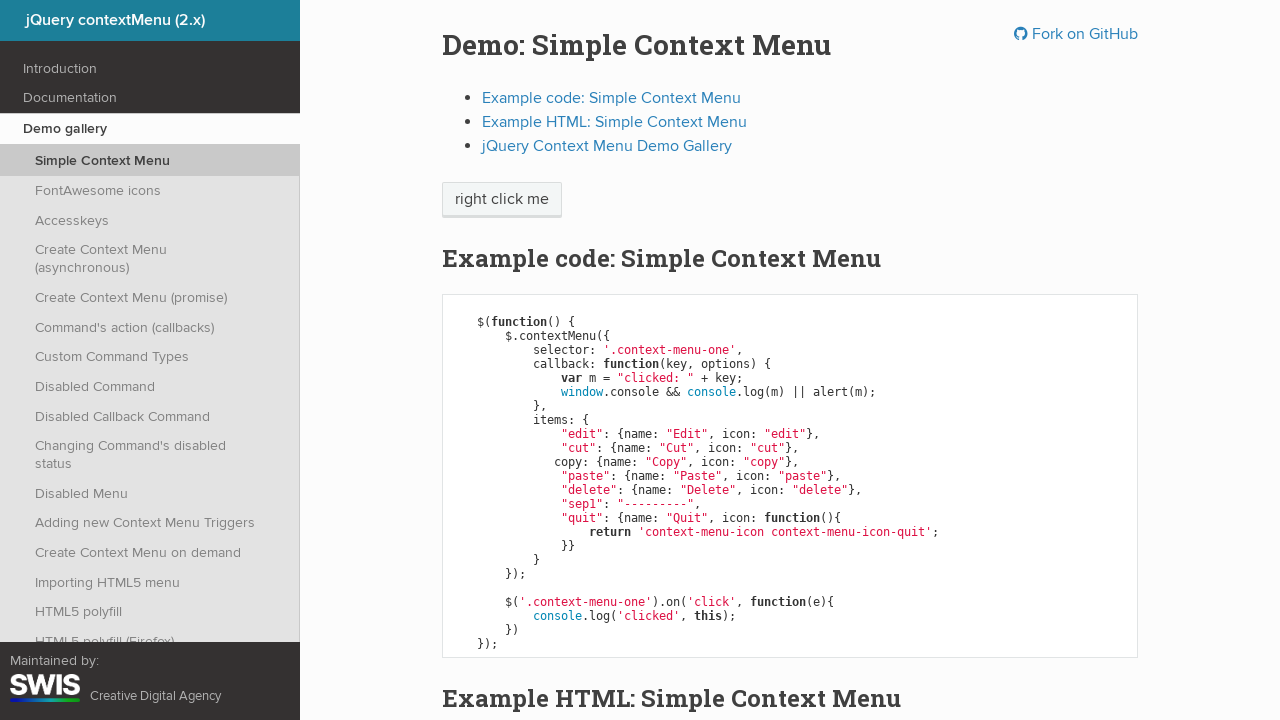

Performed right-click on the button at (502, 200) on xpath=//span[@class='context-menu-one btn btn-neutral']
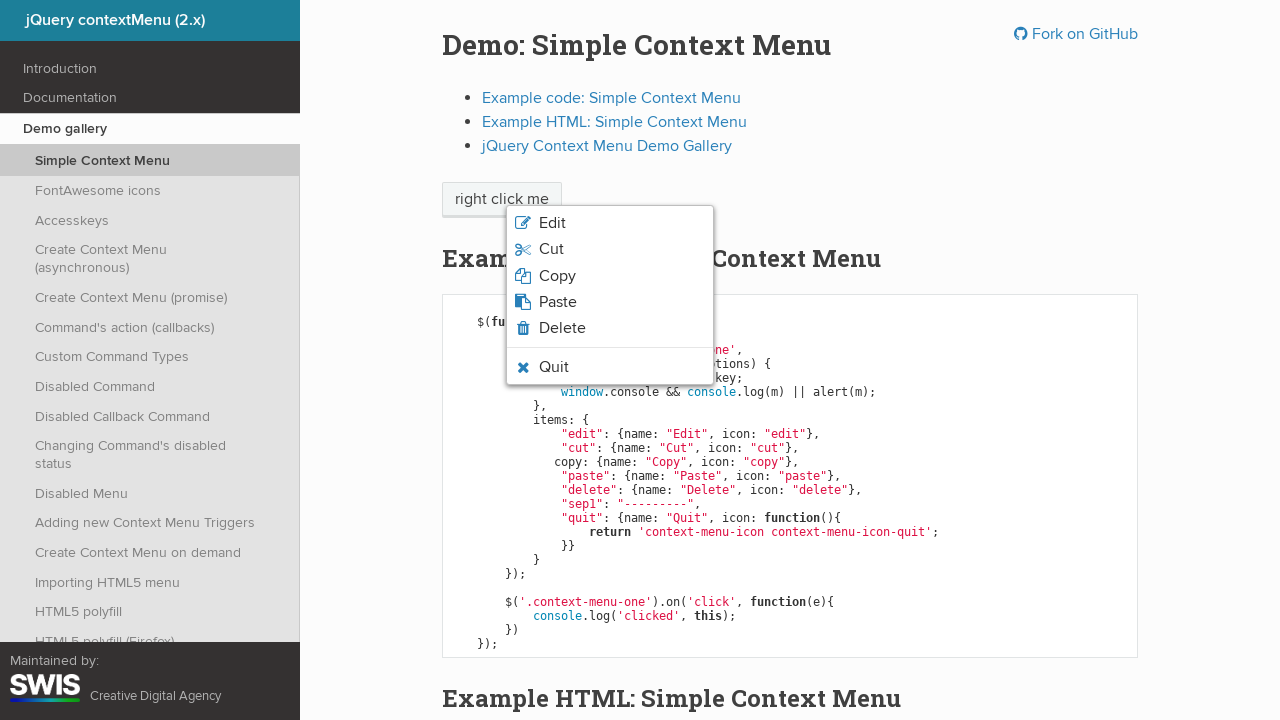

Clicked the 'Copy' option from context menu at (557, 276) on xpath=//span[normalize-space()='Copy']
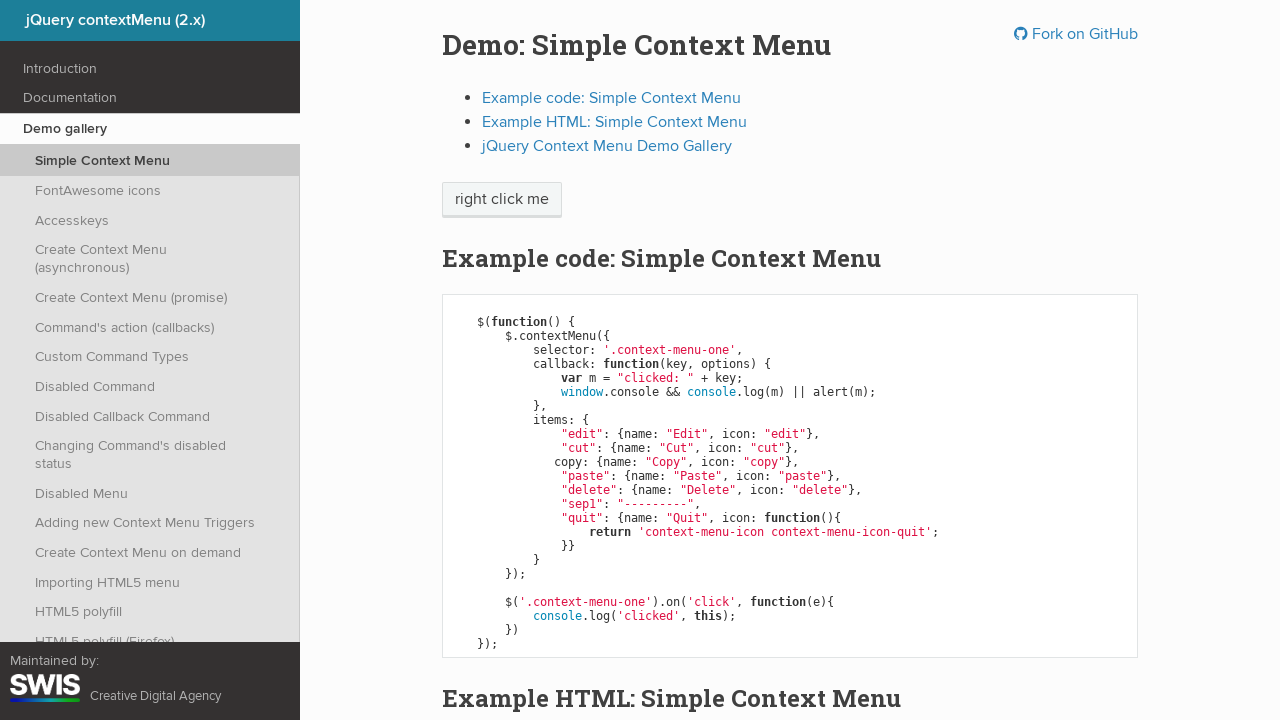

Set up alert dialog handler to accept dialogs
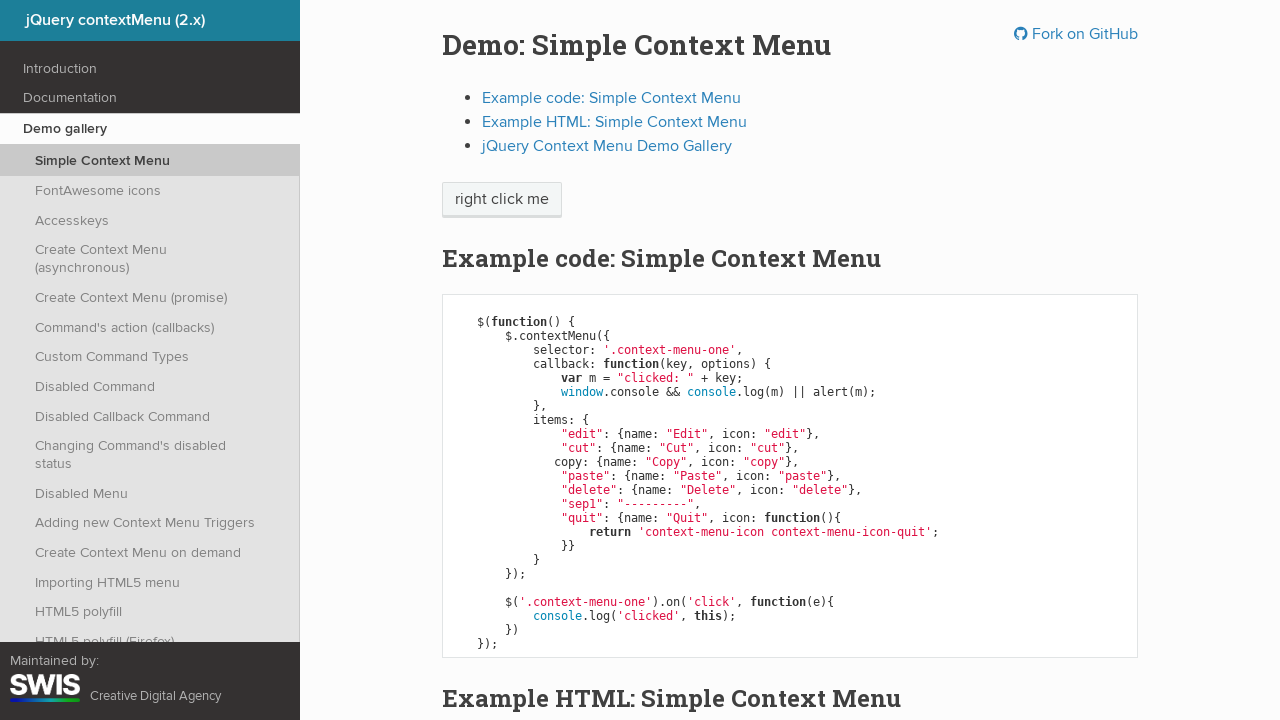

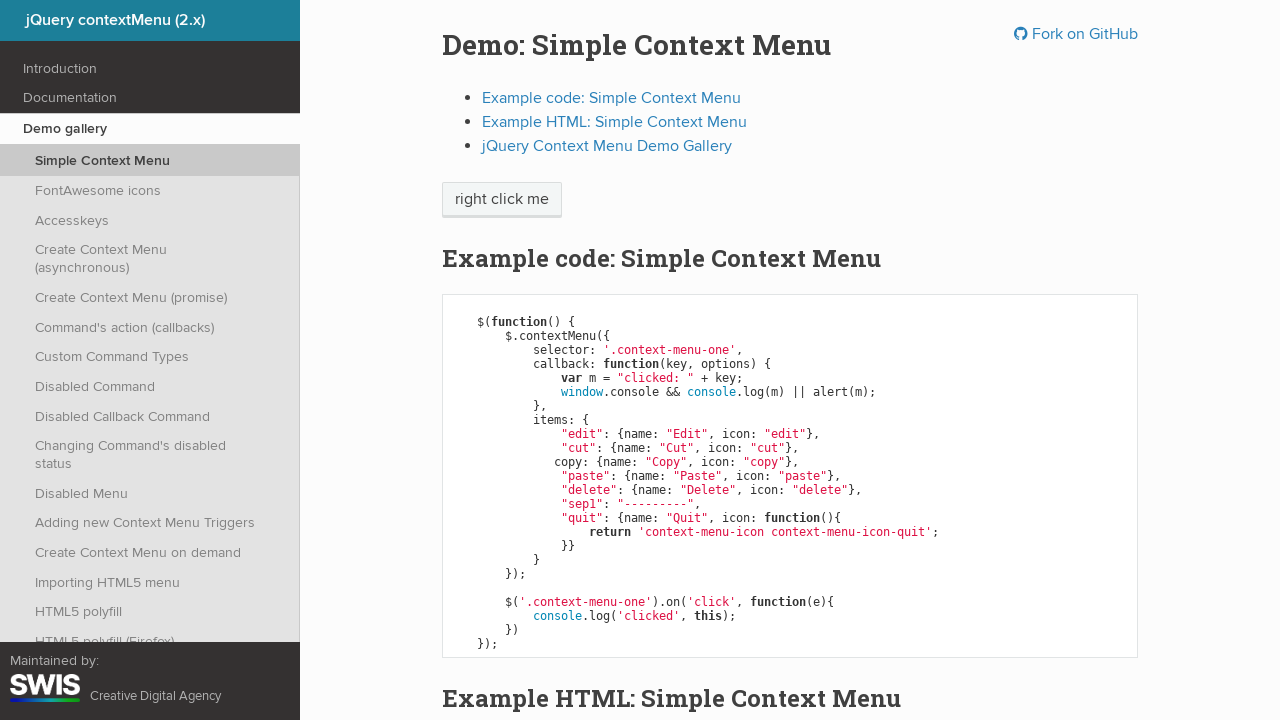